Tests checkbox functionality by locating two checkboxes and clicking on them if they are not already selected

Starting URL: https://the-internet.herokuapp.com/checkboxes

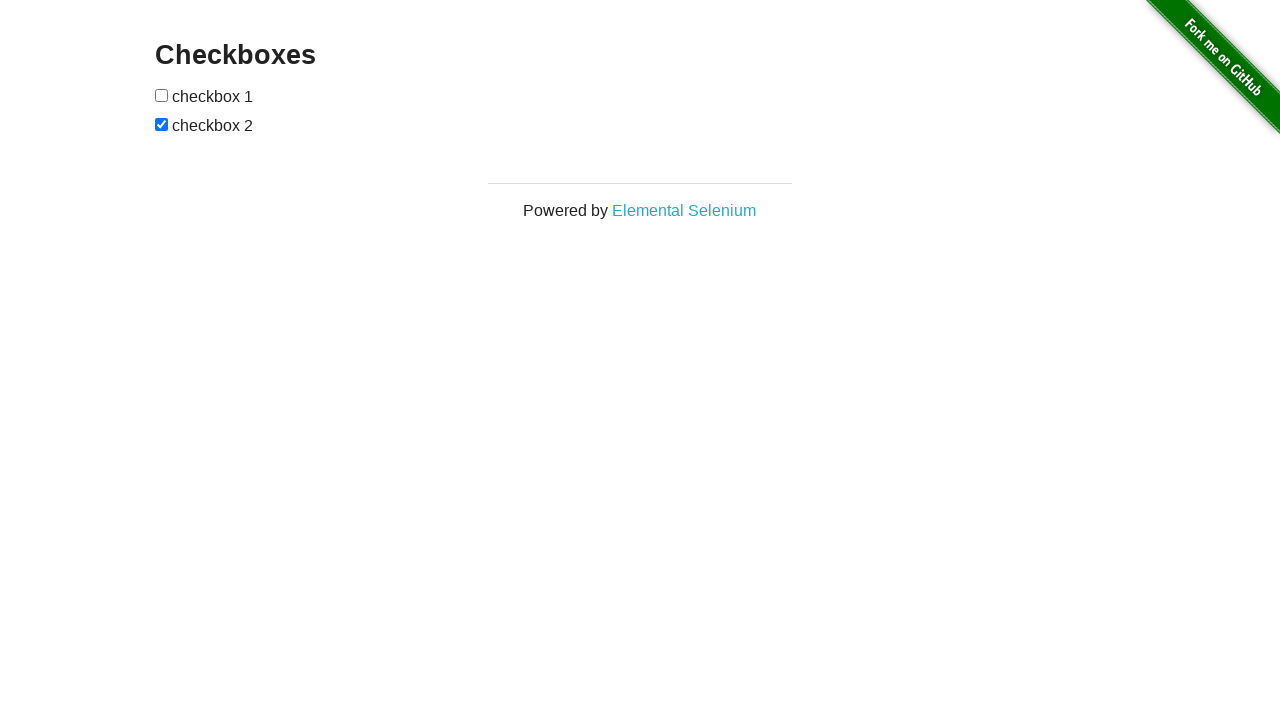

Located first checkbox
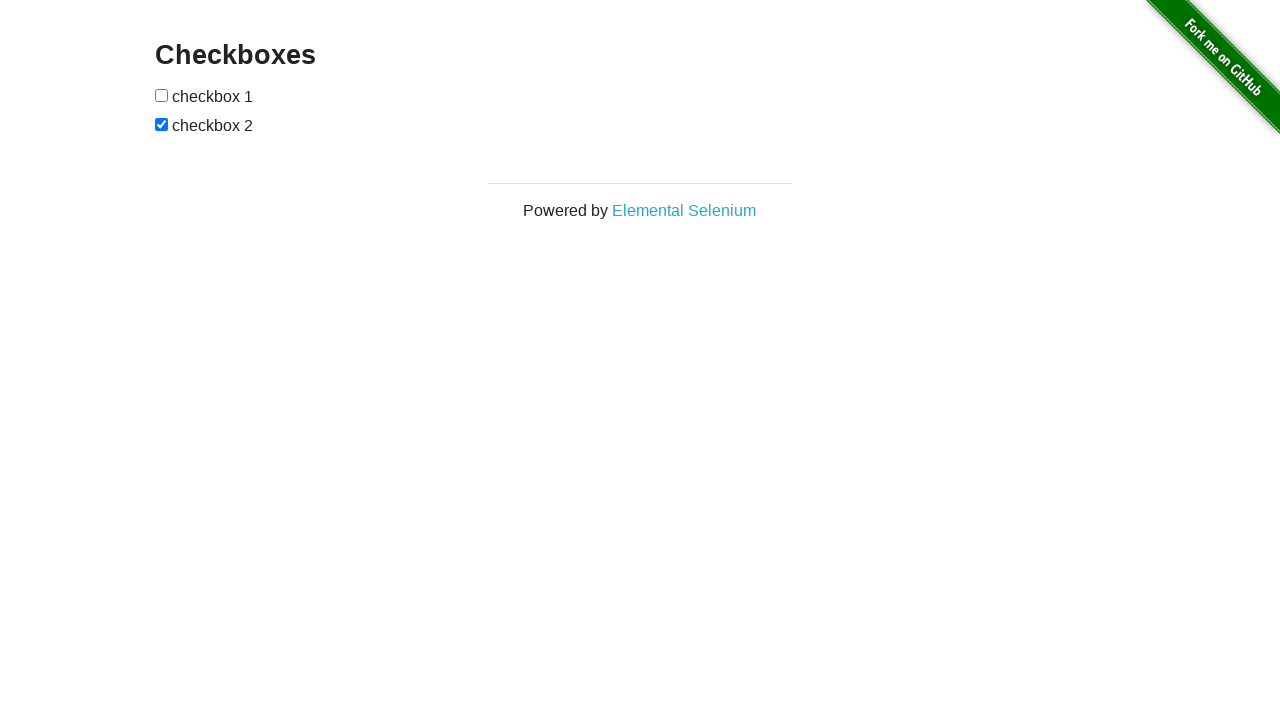

Located second checkbox
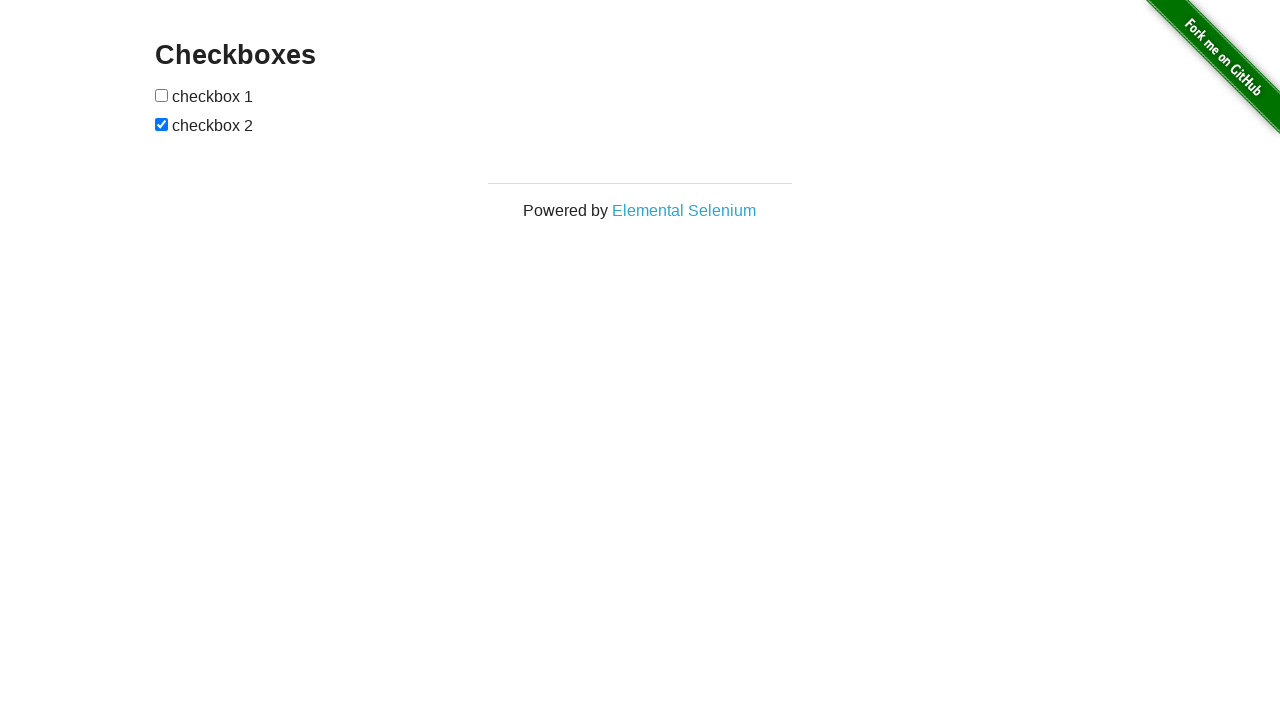

Checked if first checkbox is selected
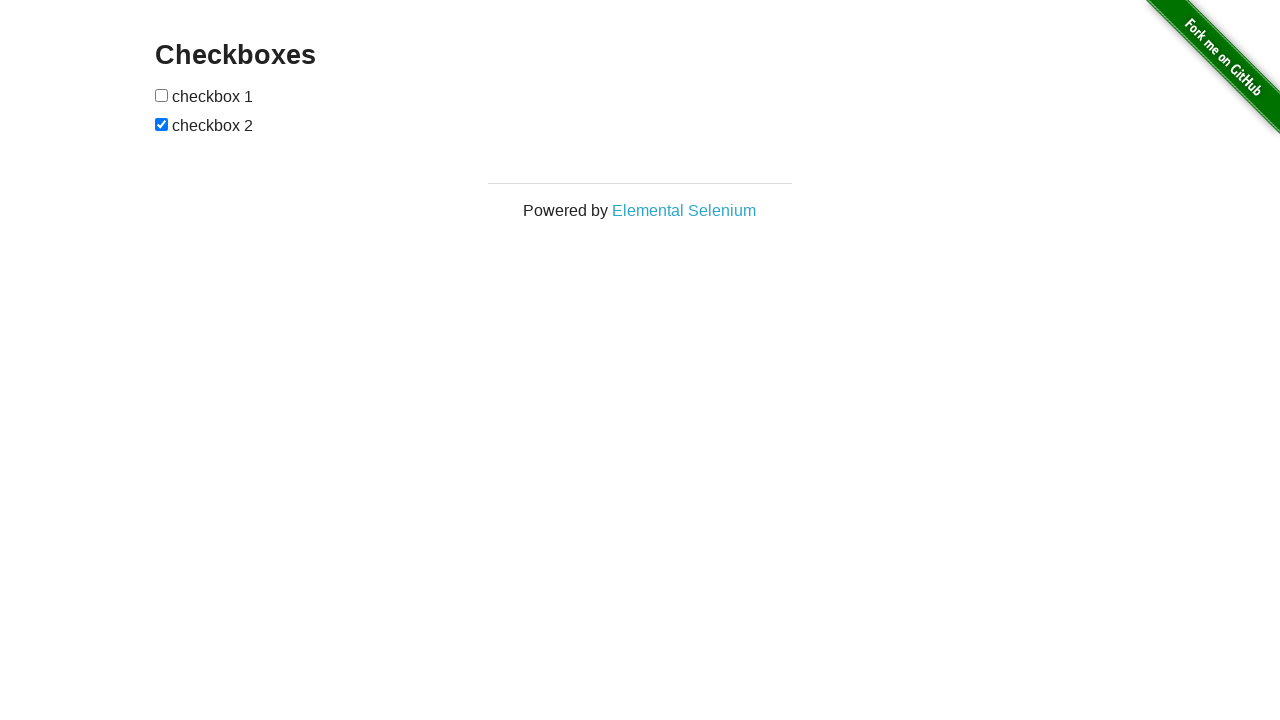

Clicked first checkbox to select it at (162, 95) on (//input[@type='checkbox'])[1]
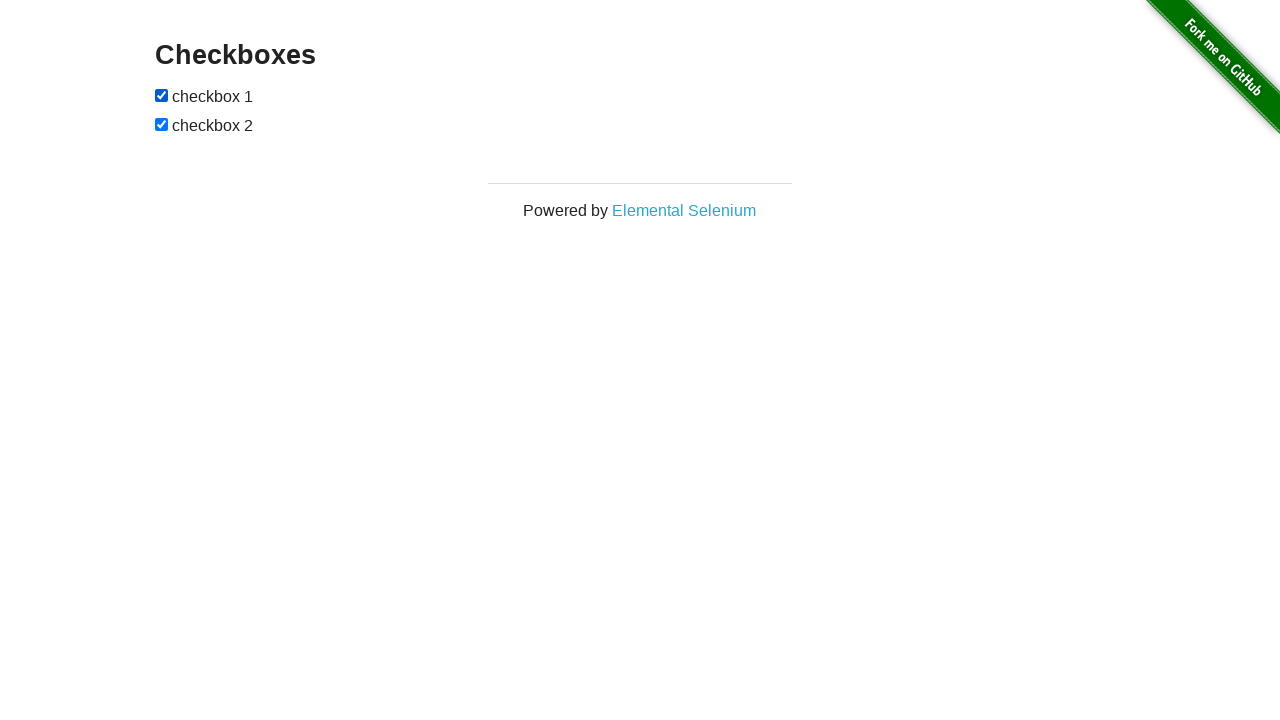

Second checkbox is already selected
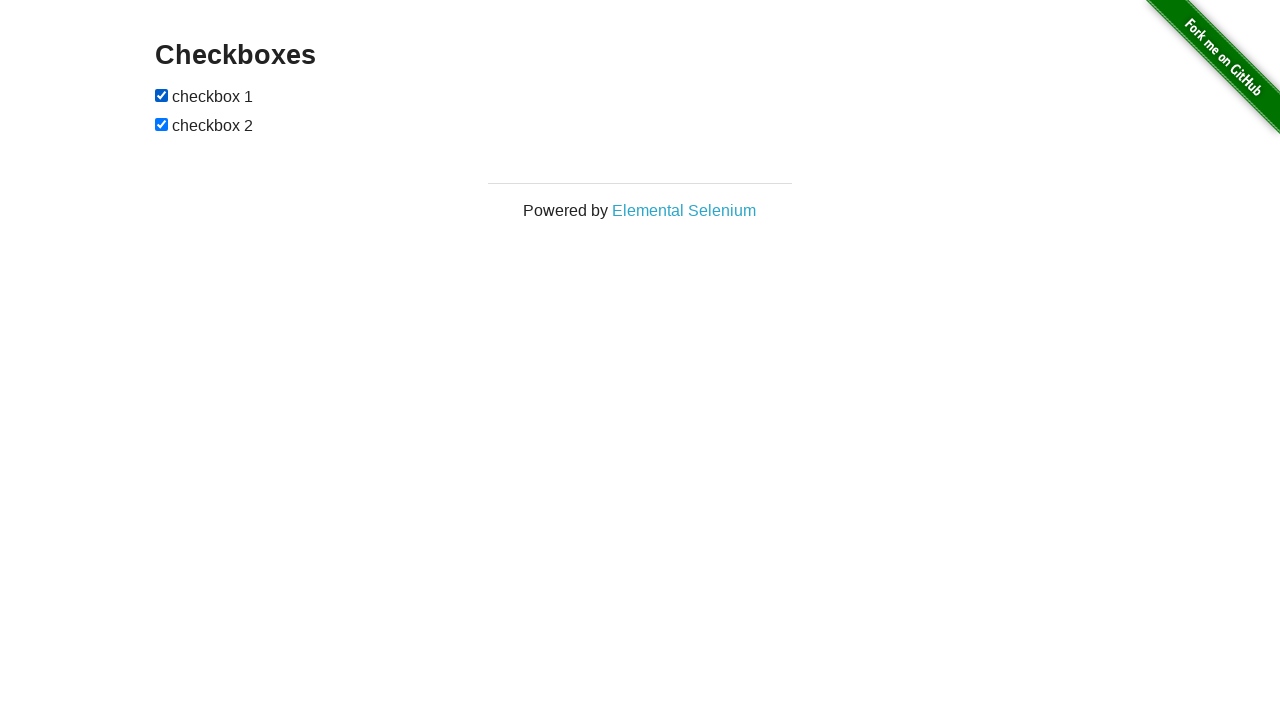

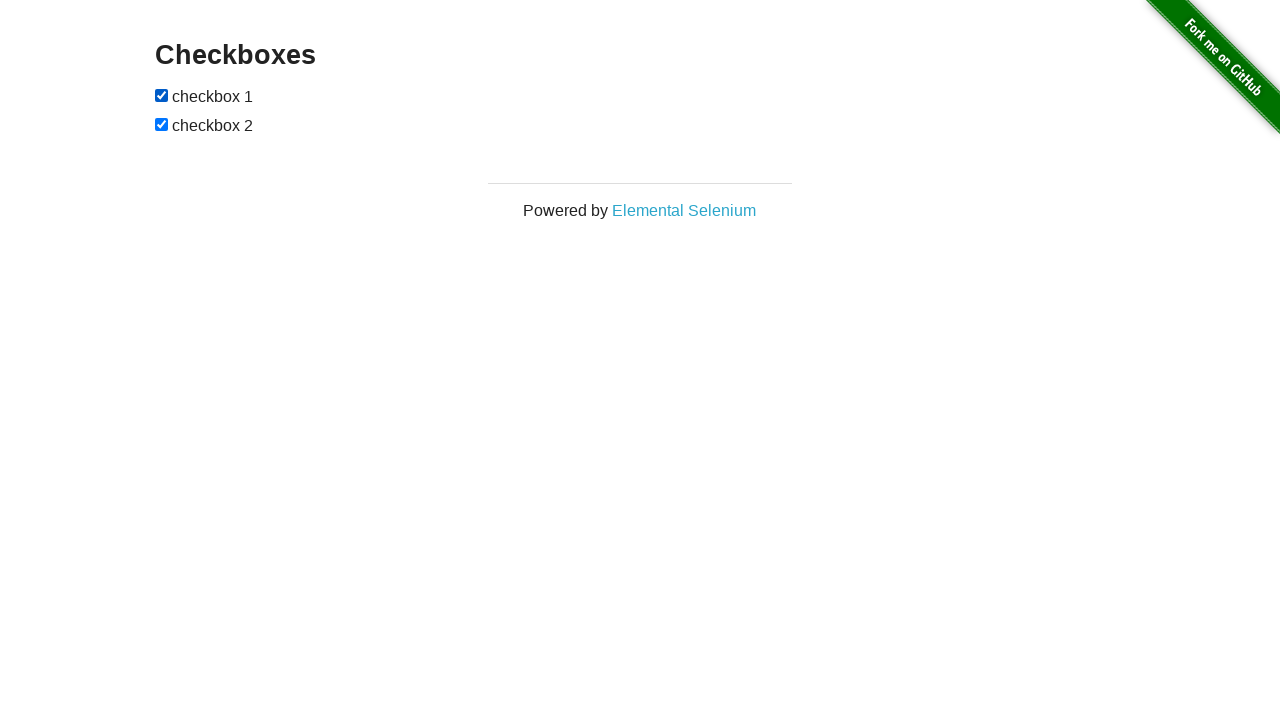